Navigates to a page, finds and clicks a link with a specific mathematical calculation as text, then fills out a form with personal information

Starting URL: http://suninjuly.github.io/find_link_text

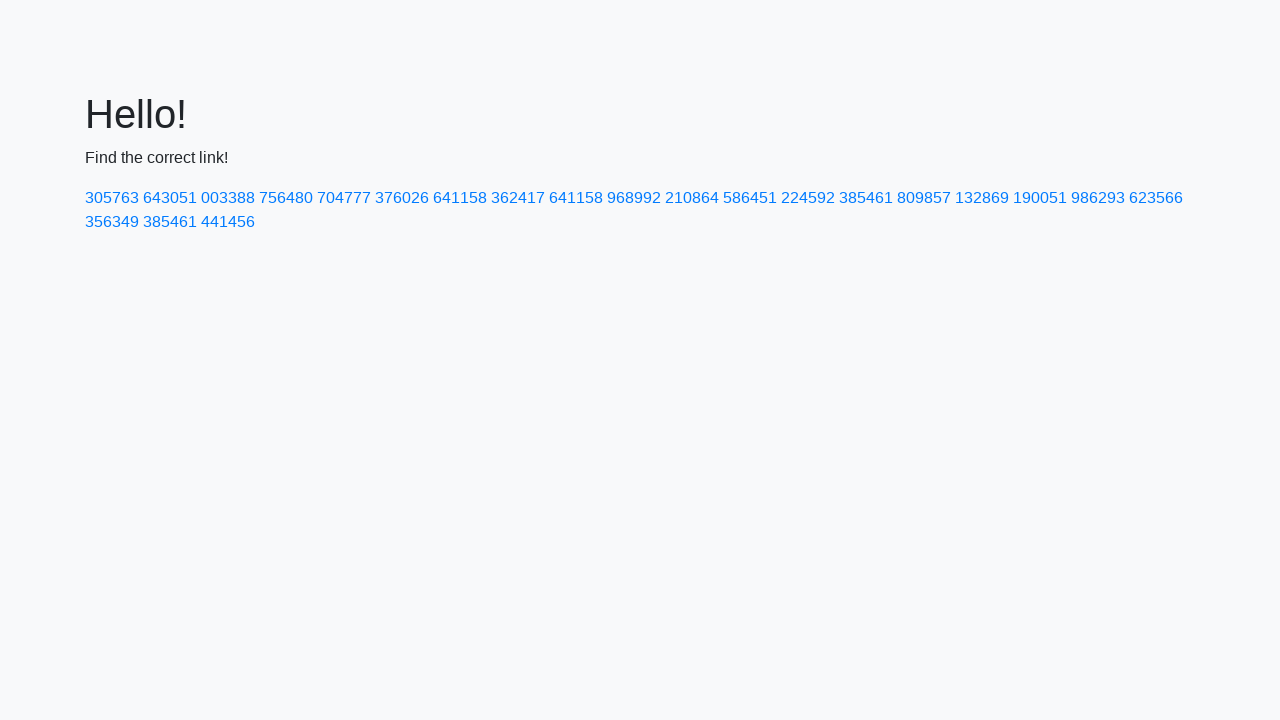

Navigated to http://suninjuly.github.io/find_link_text
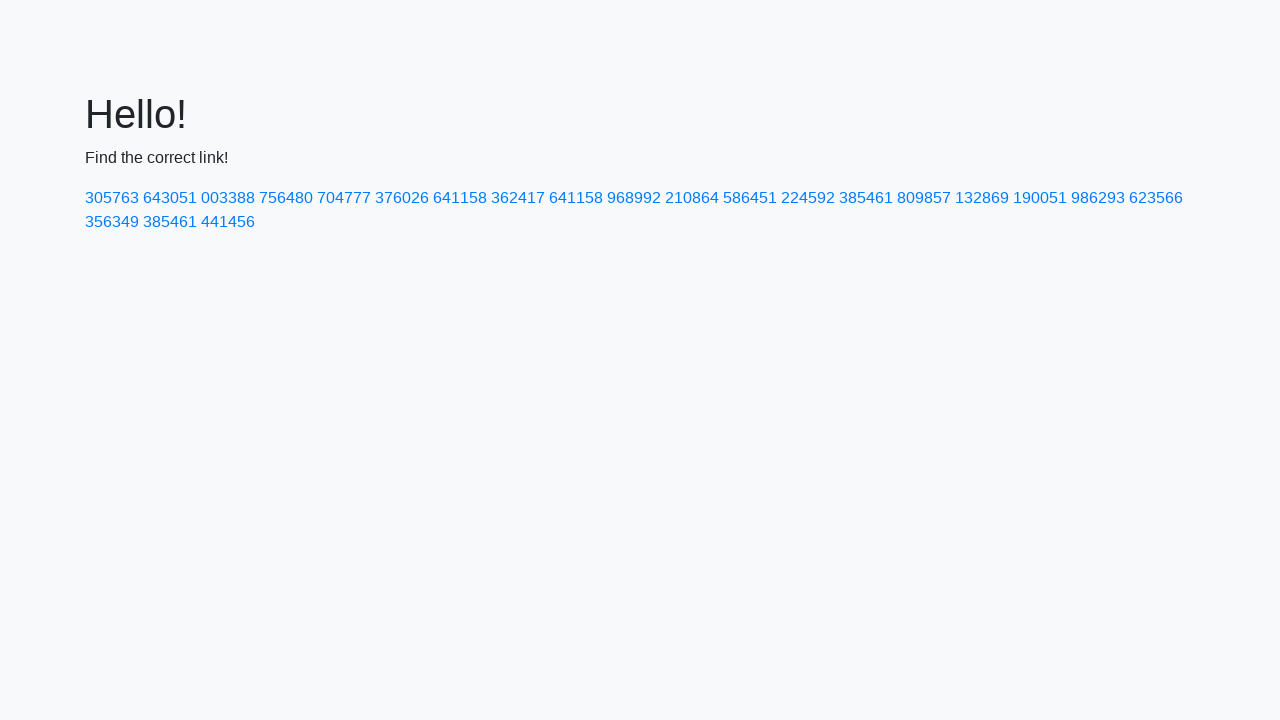

Clicked link with mathematical calculation result 224592 at (808, 198) on a:text('224592')
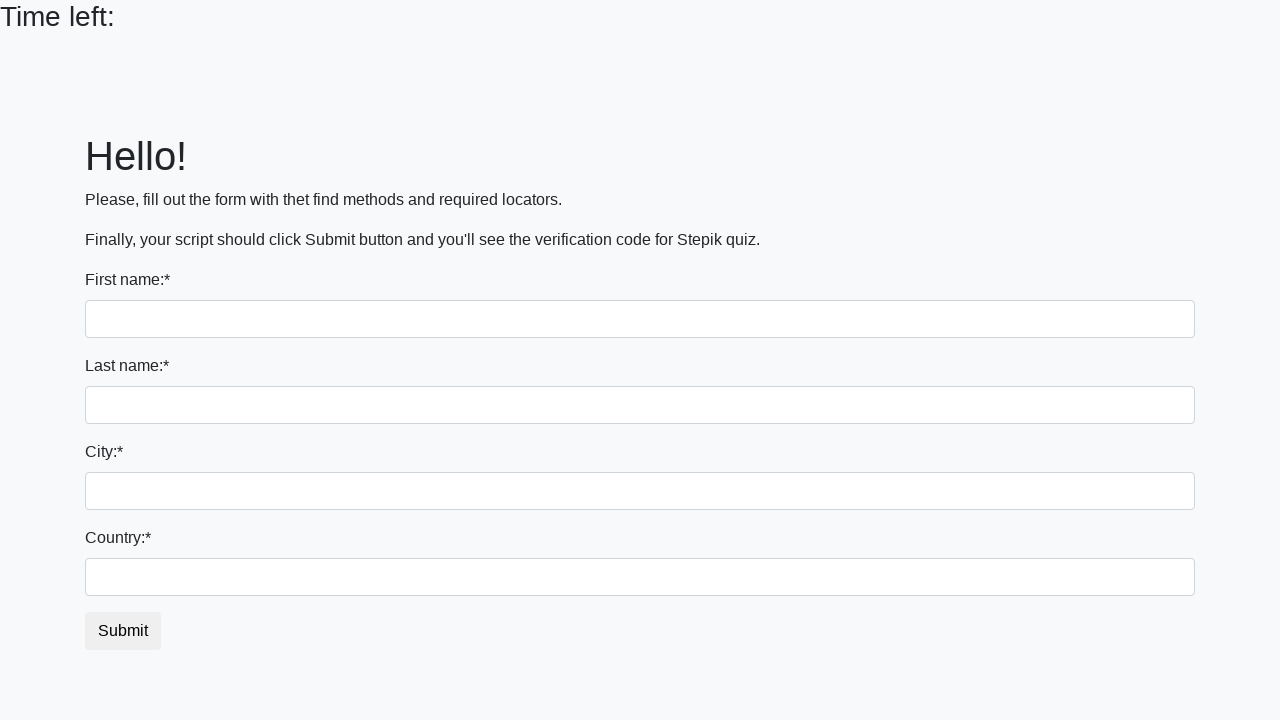

Filled first name field with 'Ivan' on input[name='first_name']
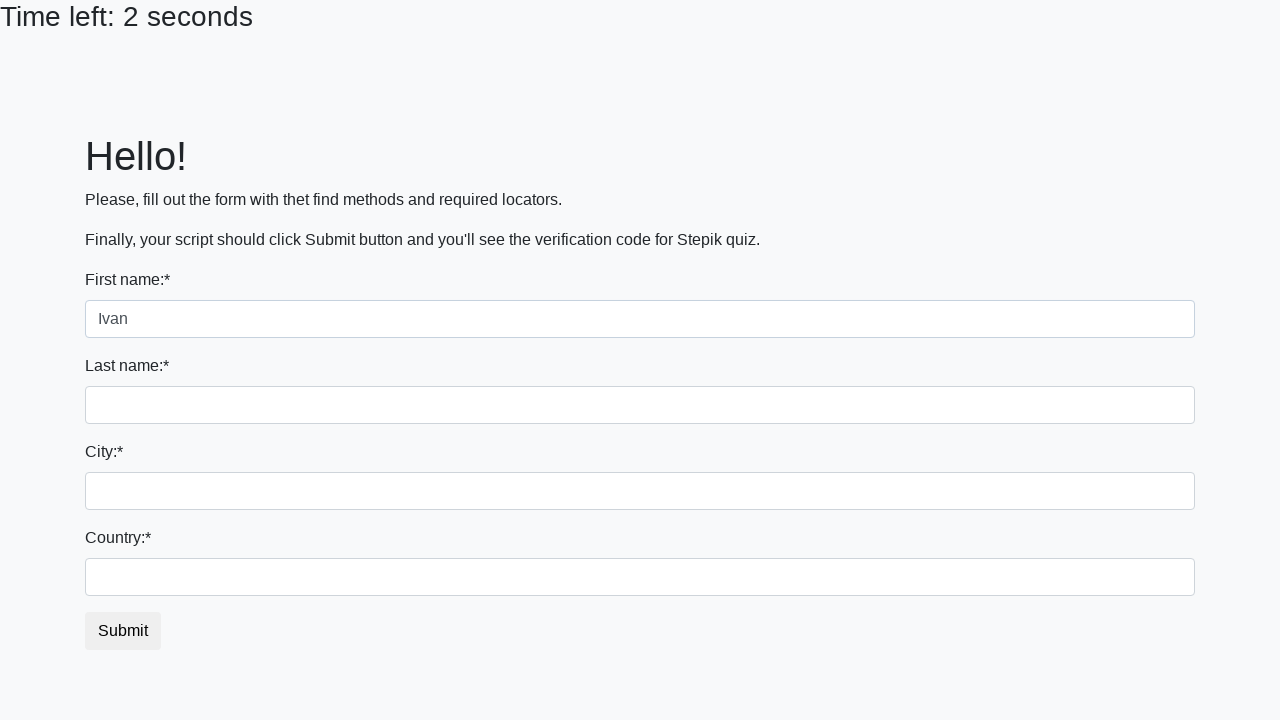

Filled last name field with 'Petrov' on input[name='last_name']
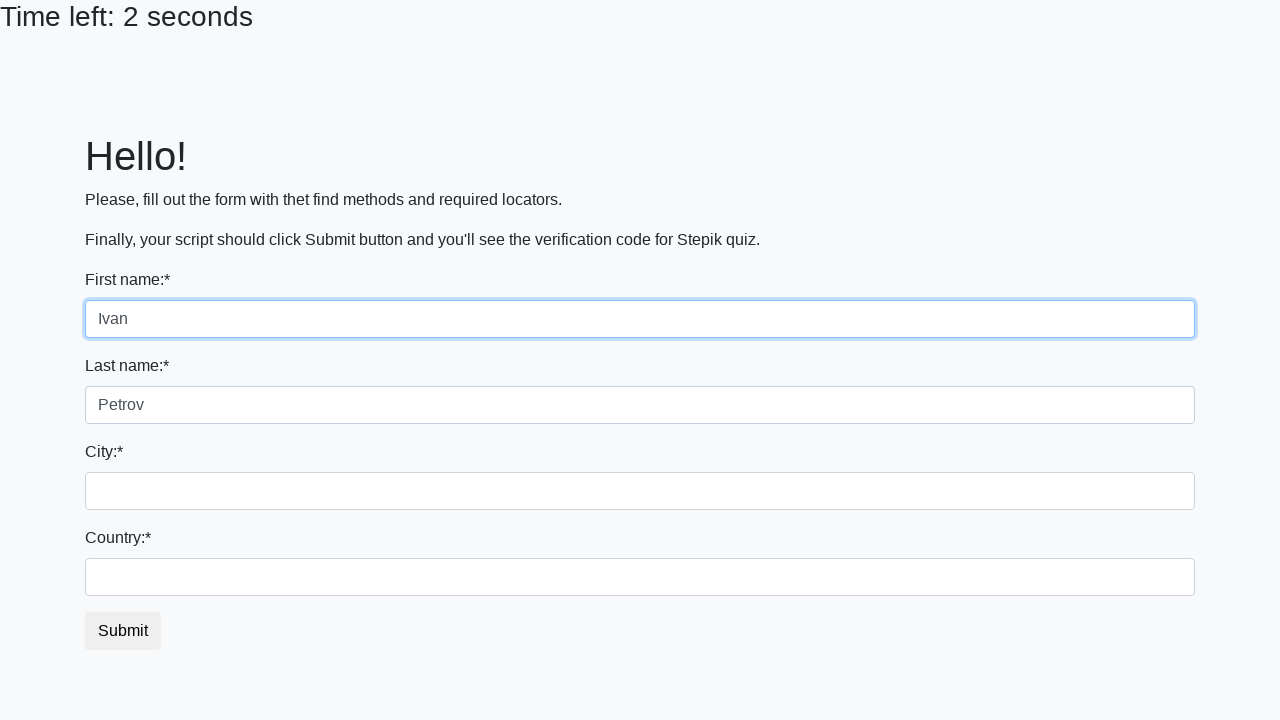

Filled city field with 'Smolensk' on input.city
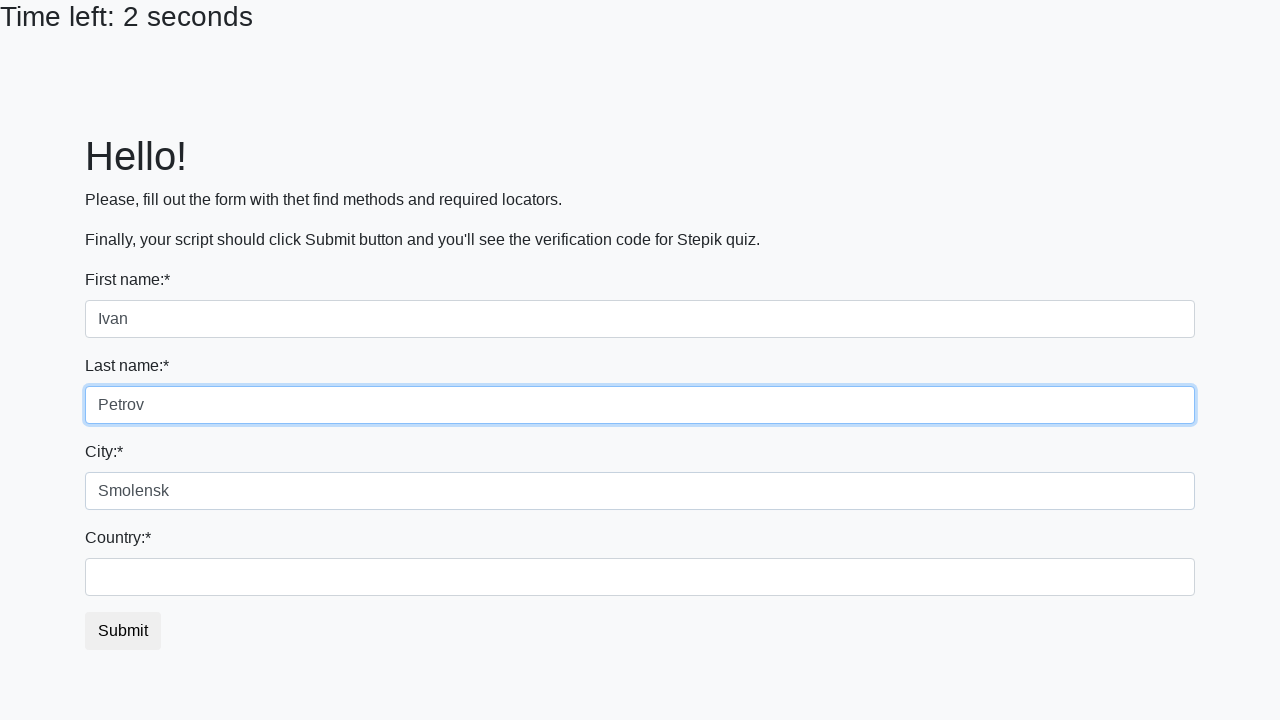

Filled country field with 'Russia' on #country
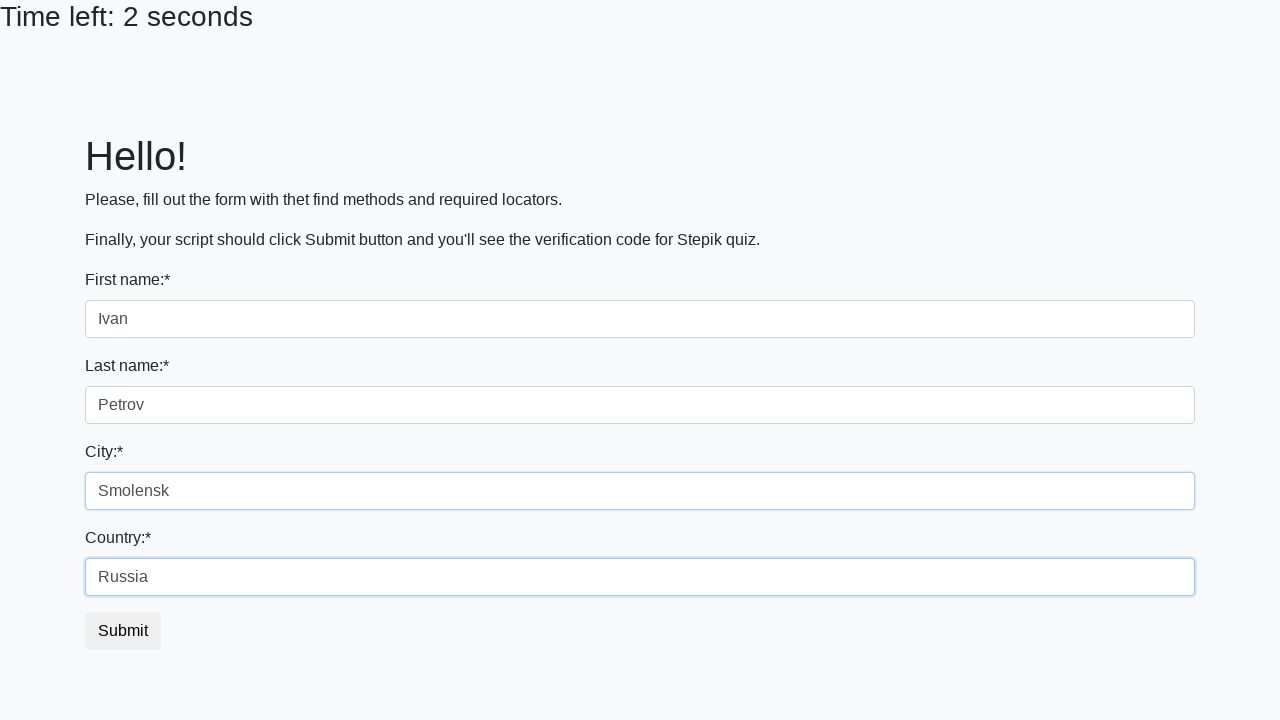

Clicked submit button to submit the form at (123, 631) on button.btn
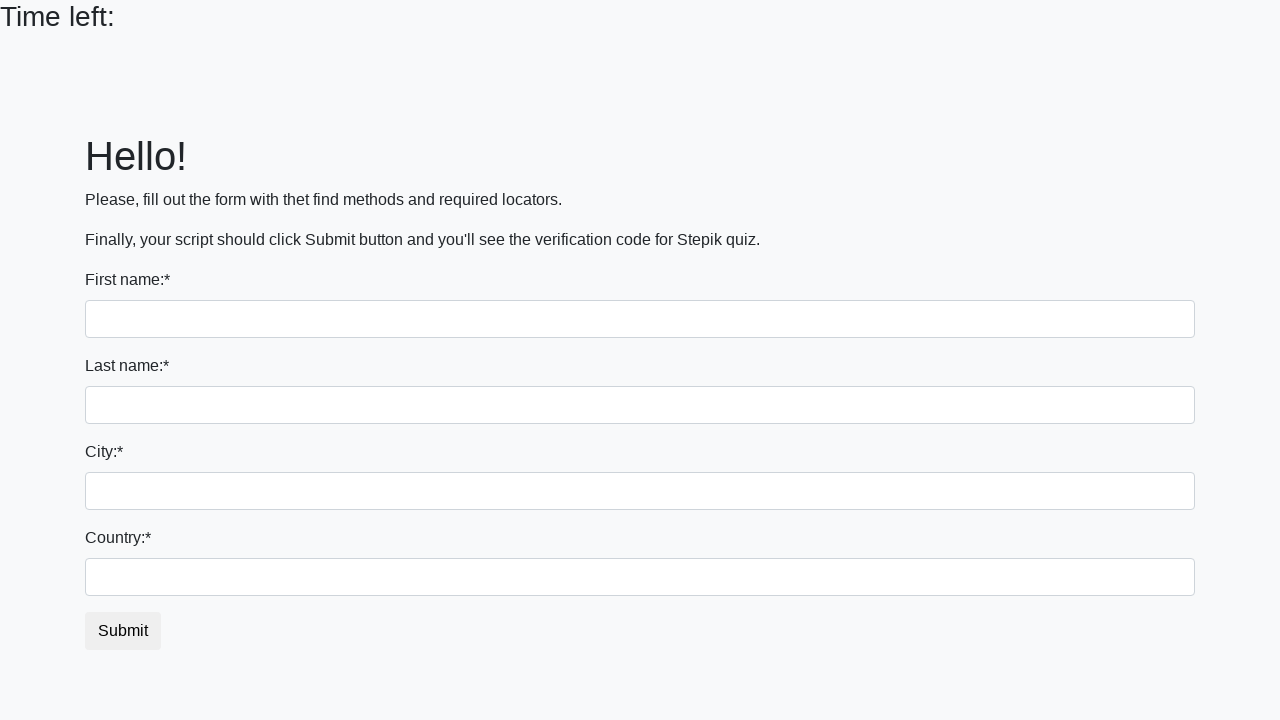

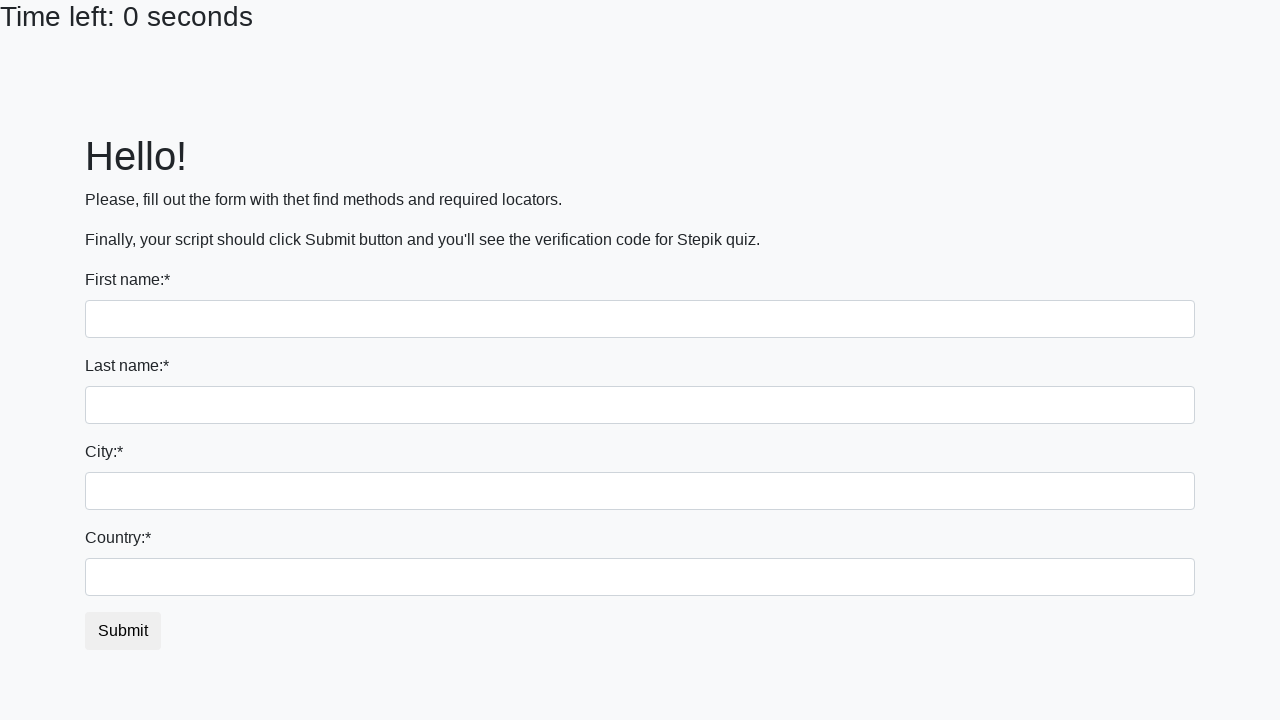